Tests simple JavaScript alert by clicking a button that triggers an alert and accepting it

Starting URL: https://demoqa.com/alerts

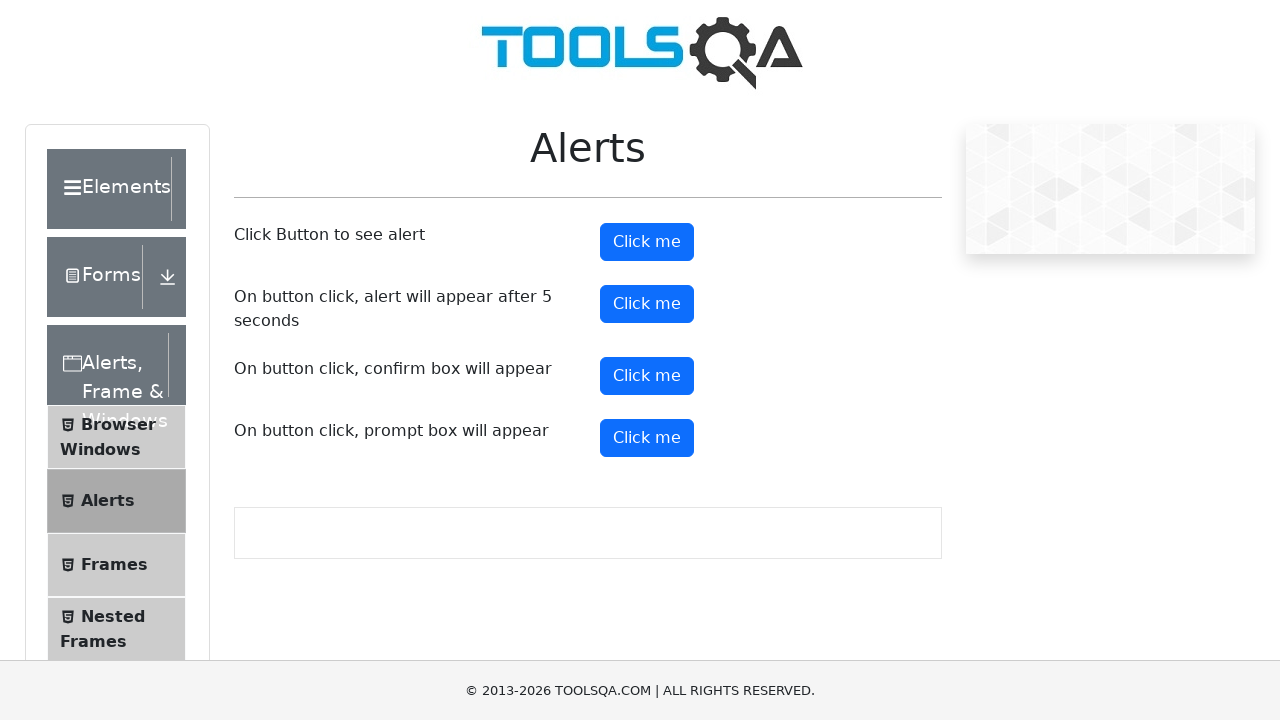

Set up dialog handler to accept alerts
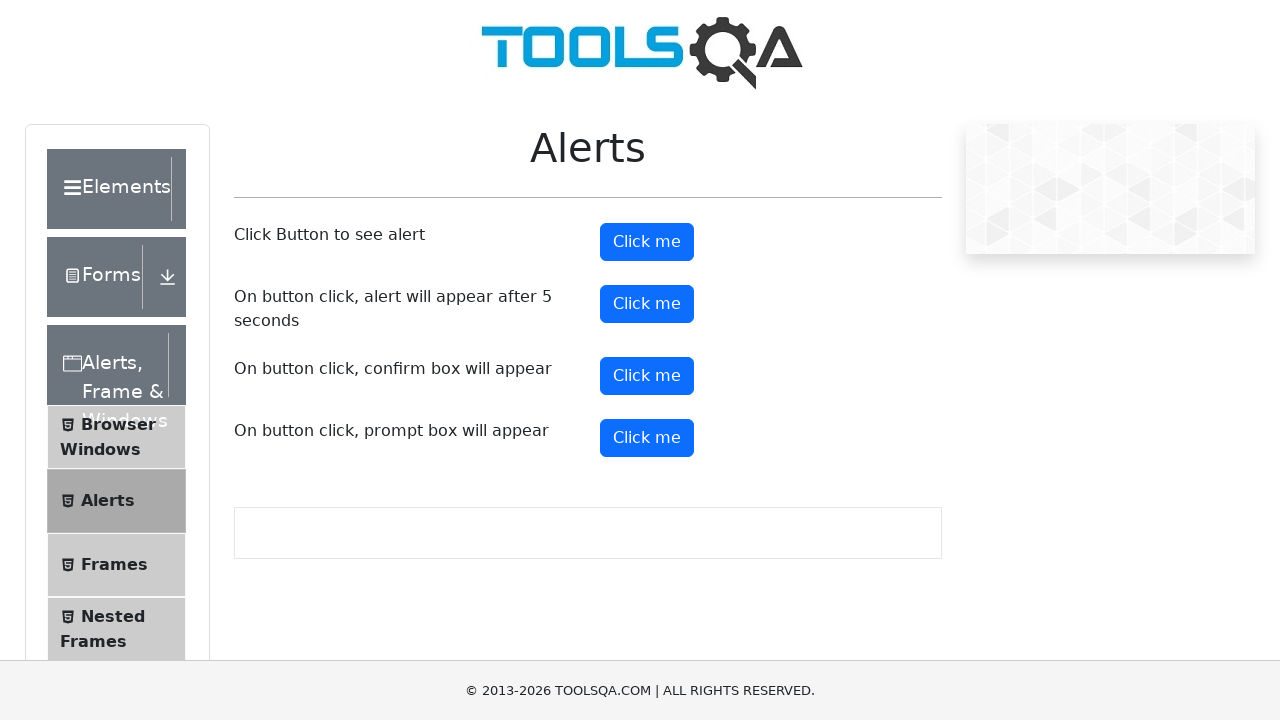

Clicked alert button to trigger simple alert at (647, 242) on #alertButton
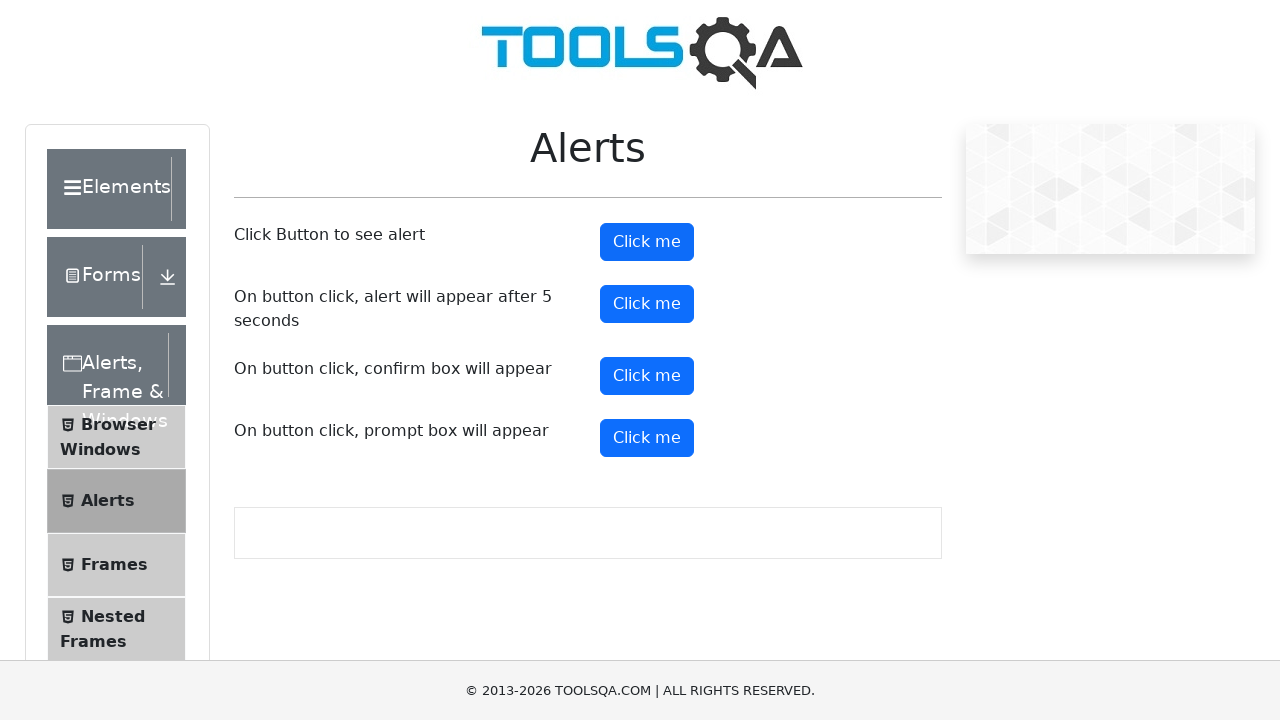

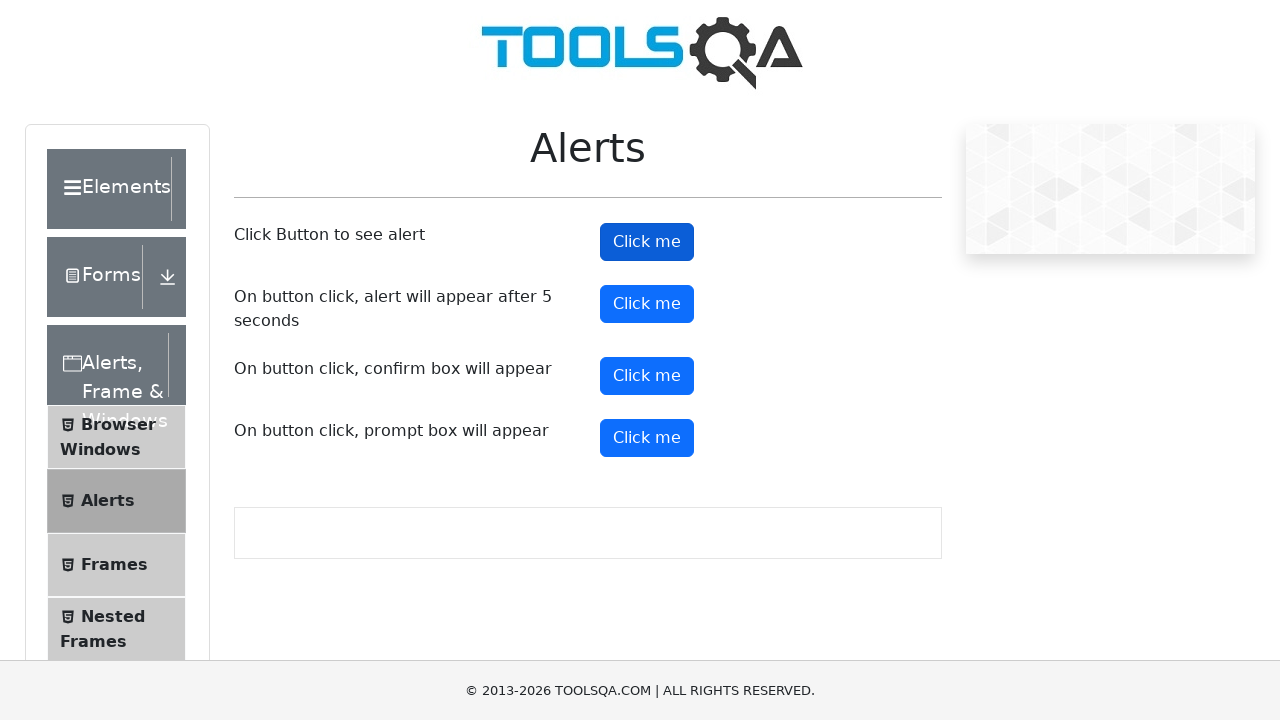